Tests scrolling to a specific element (a large table) using JavaScript scrollIntoView function.

Starting URL: http://the-internet.herokuapp.com/large

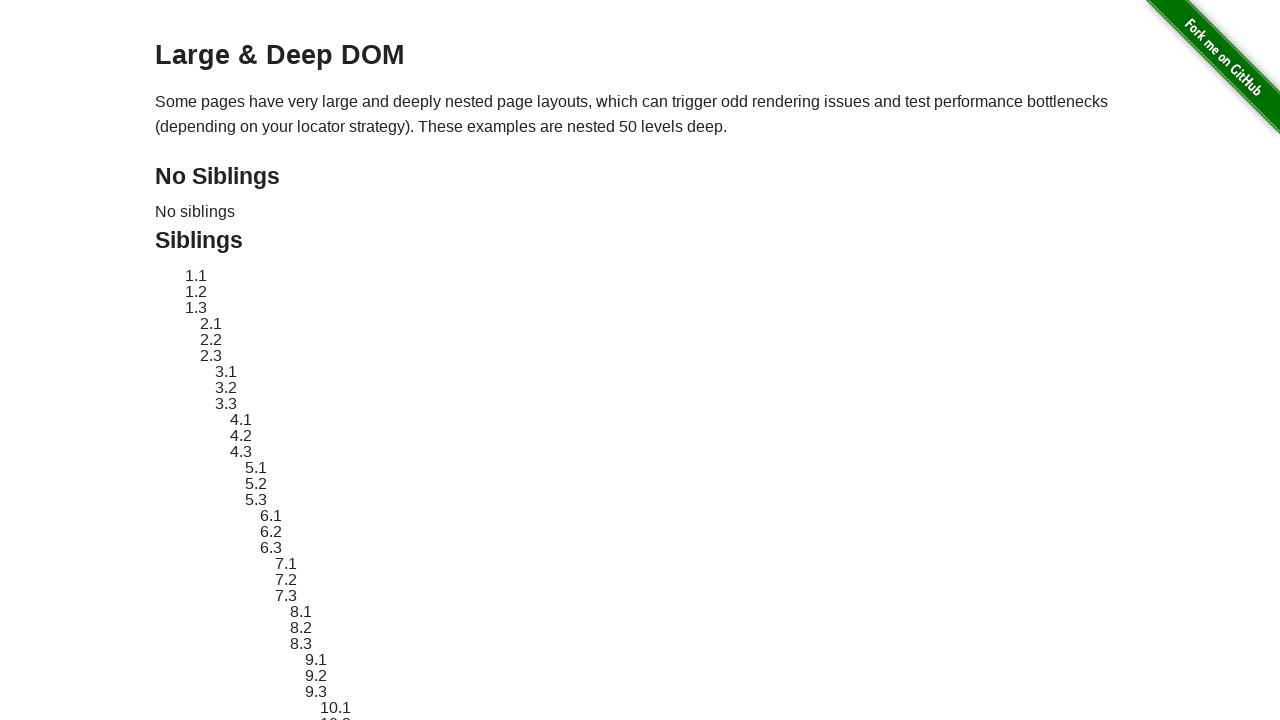

Waited for large table element to be visible
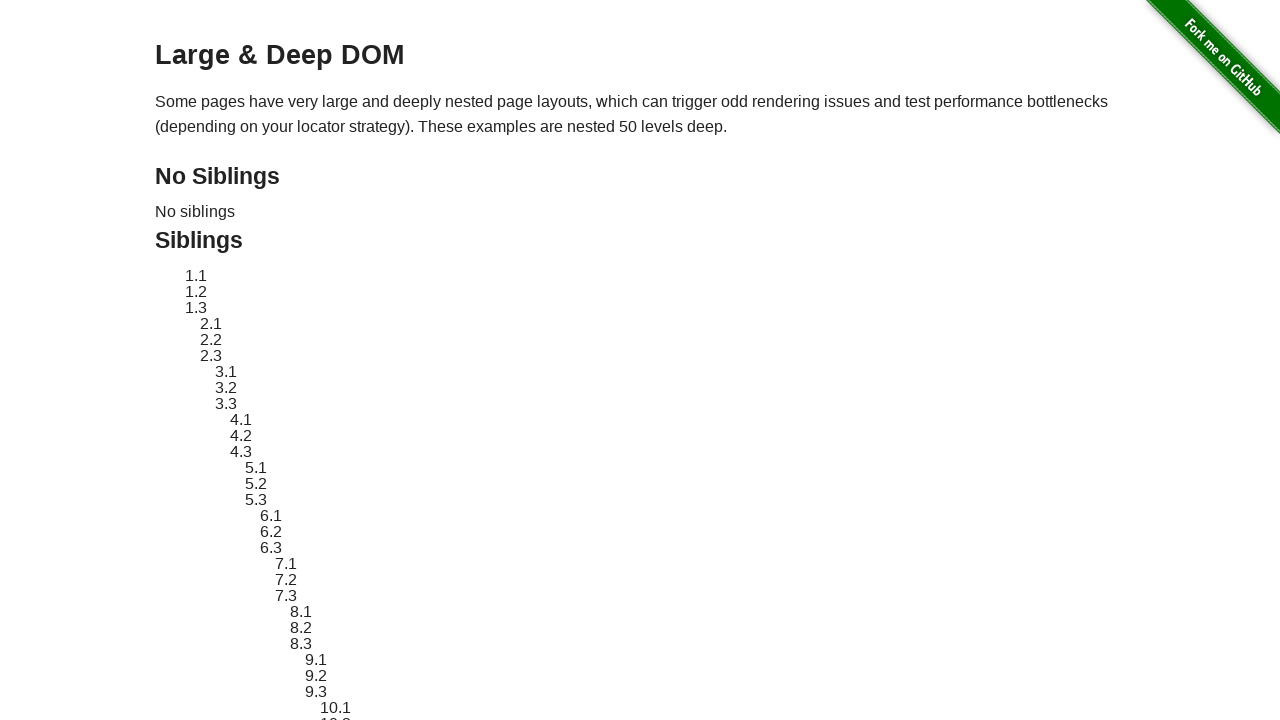

Scrolled to large table using scrollIntoView function
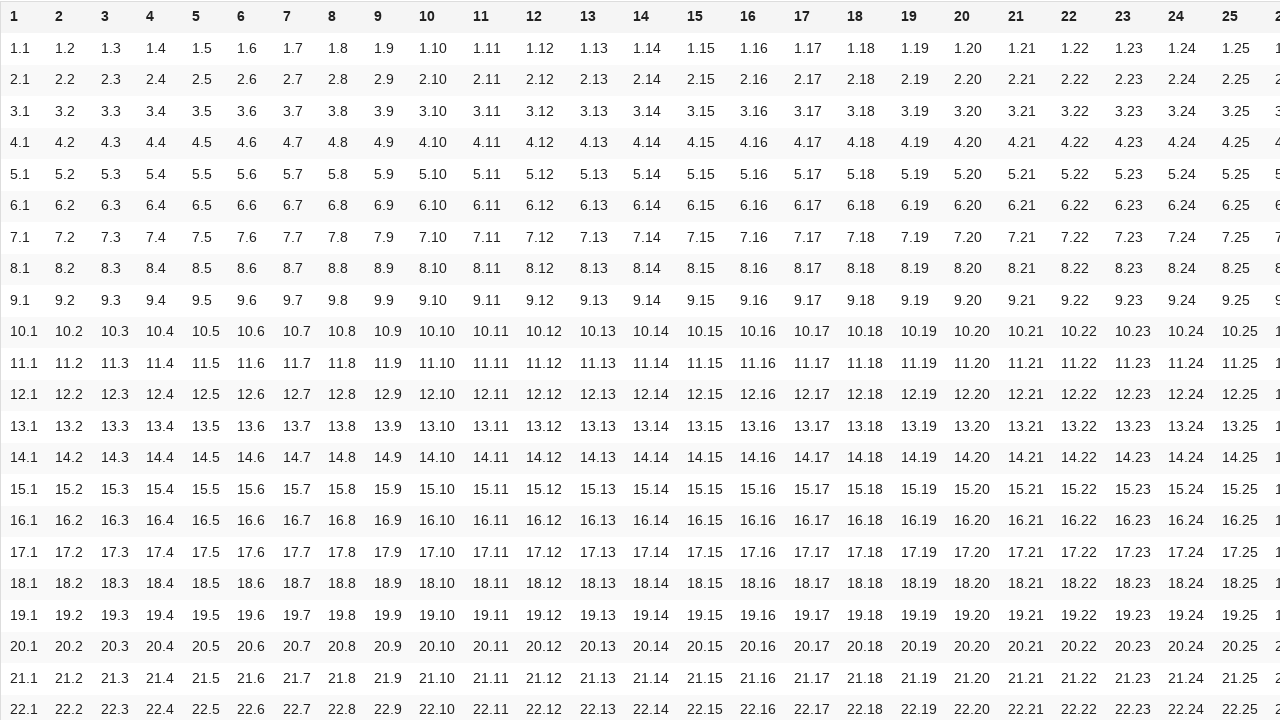

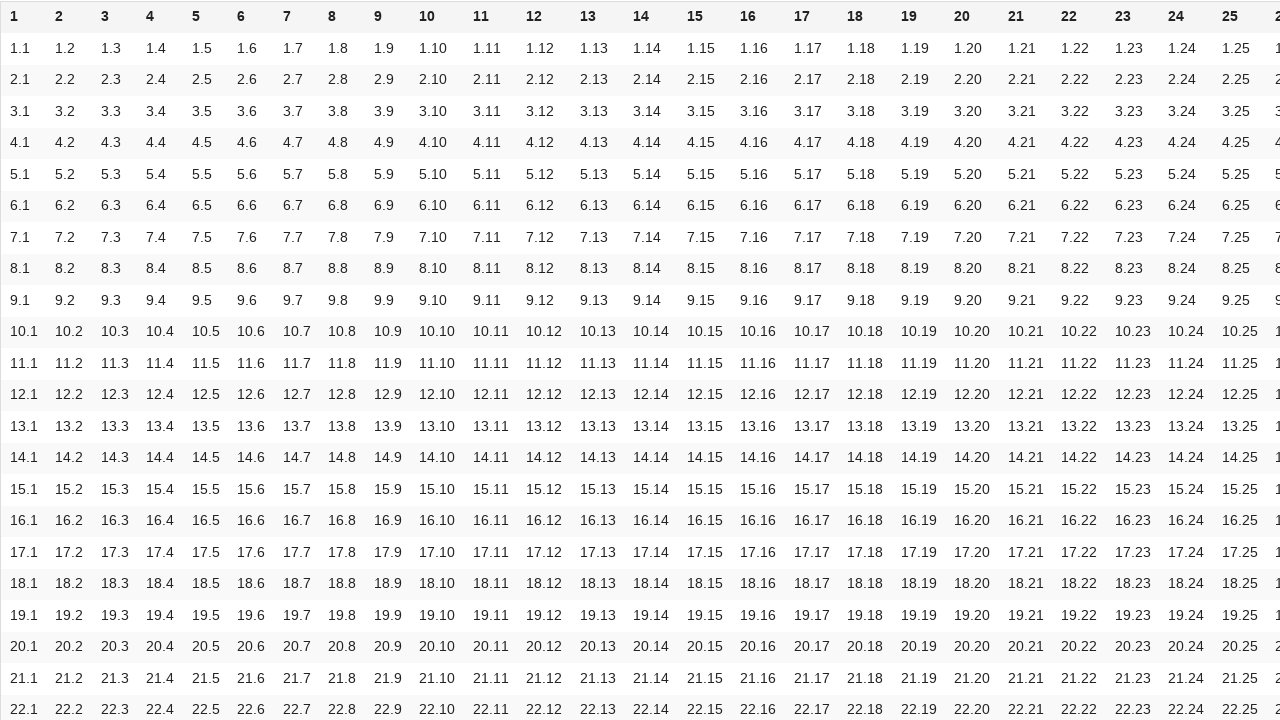